Tests clicking the "Fill Out Forms" link on the UltimateQA automation exercises page

Starting URL: https://www.ultimateqa.com/automation/

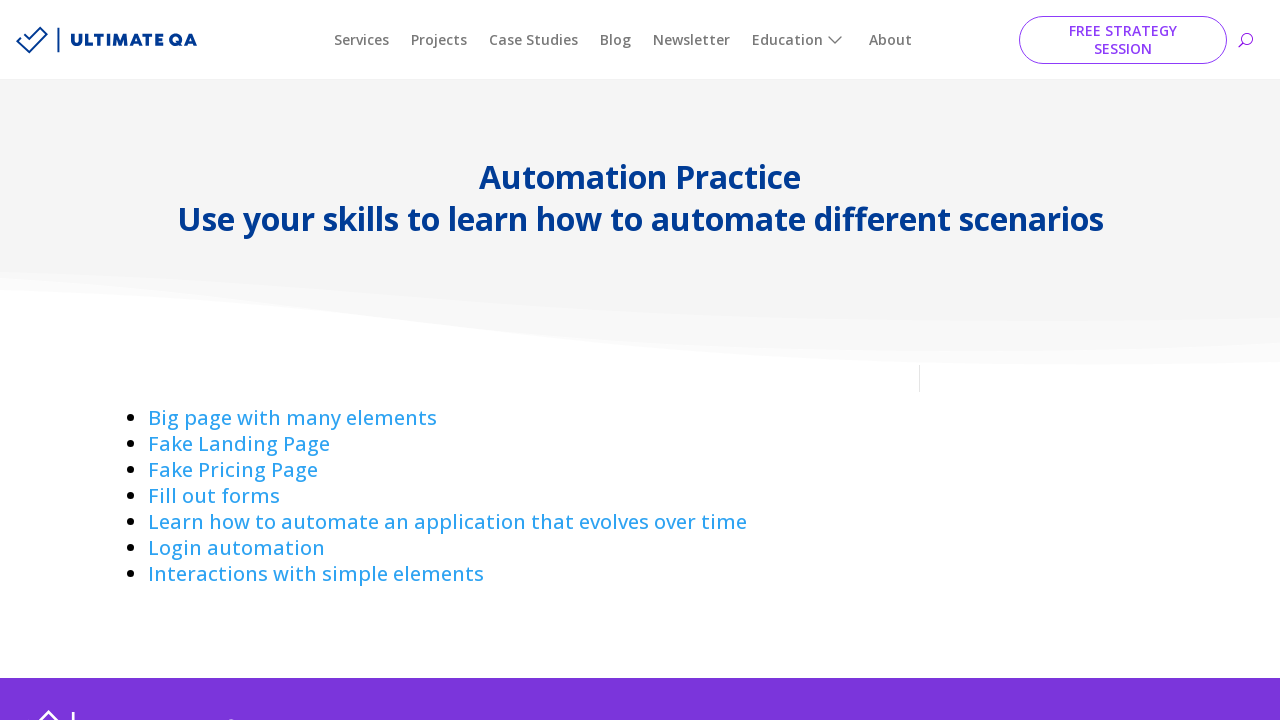

Navigated to UltimateQA automation exercises page
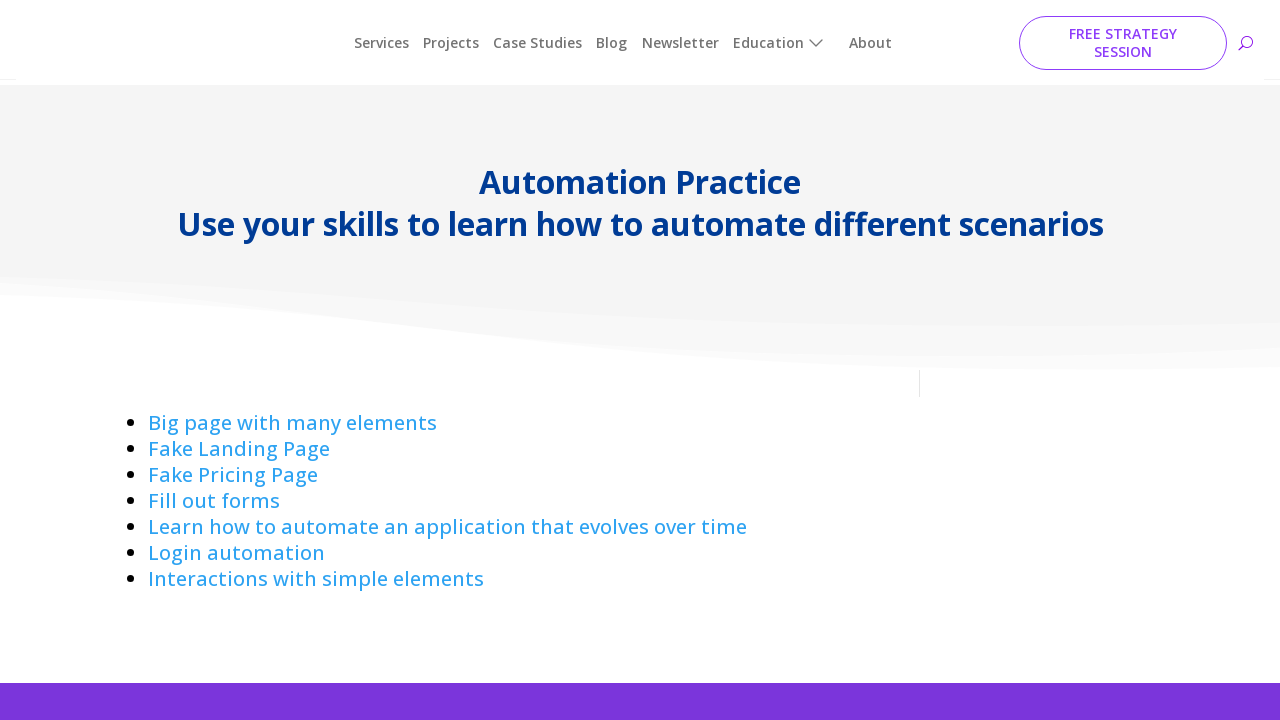

Clicked the 'Fill Out Forms' link at (214, 496) on a:has-text('Fill Out Forms')
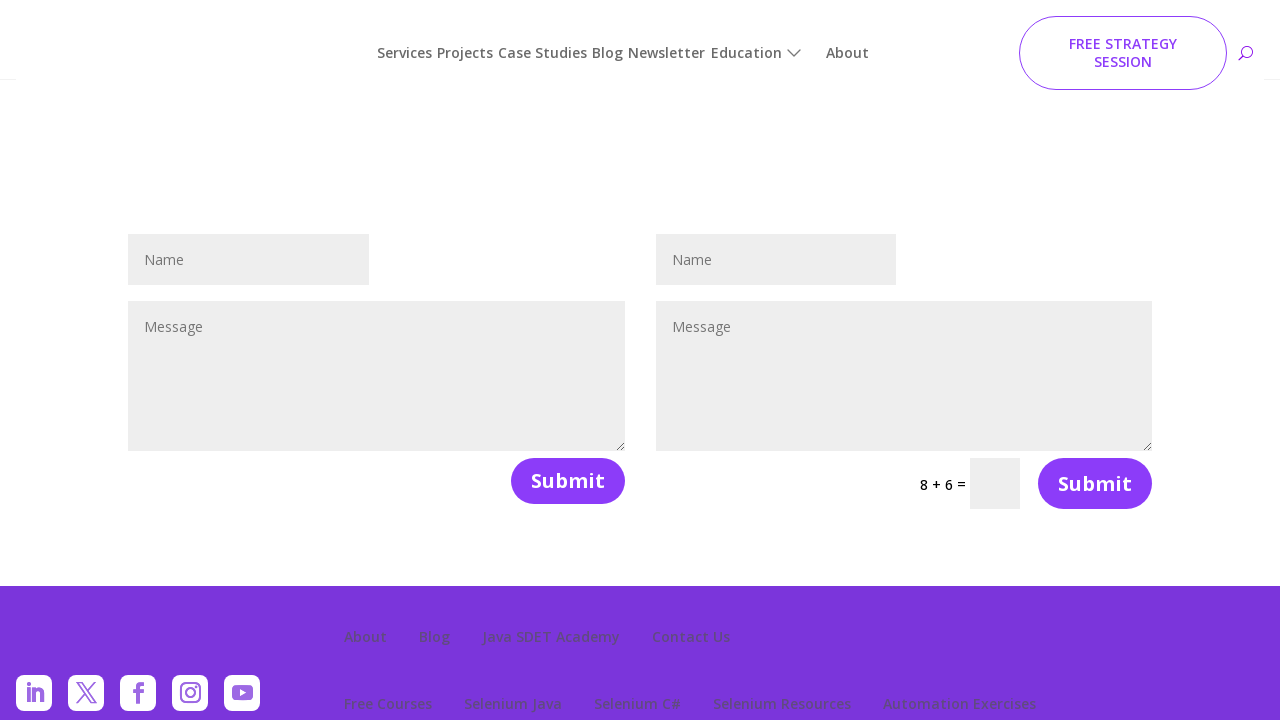

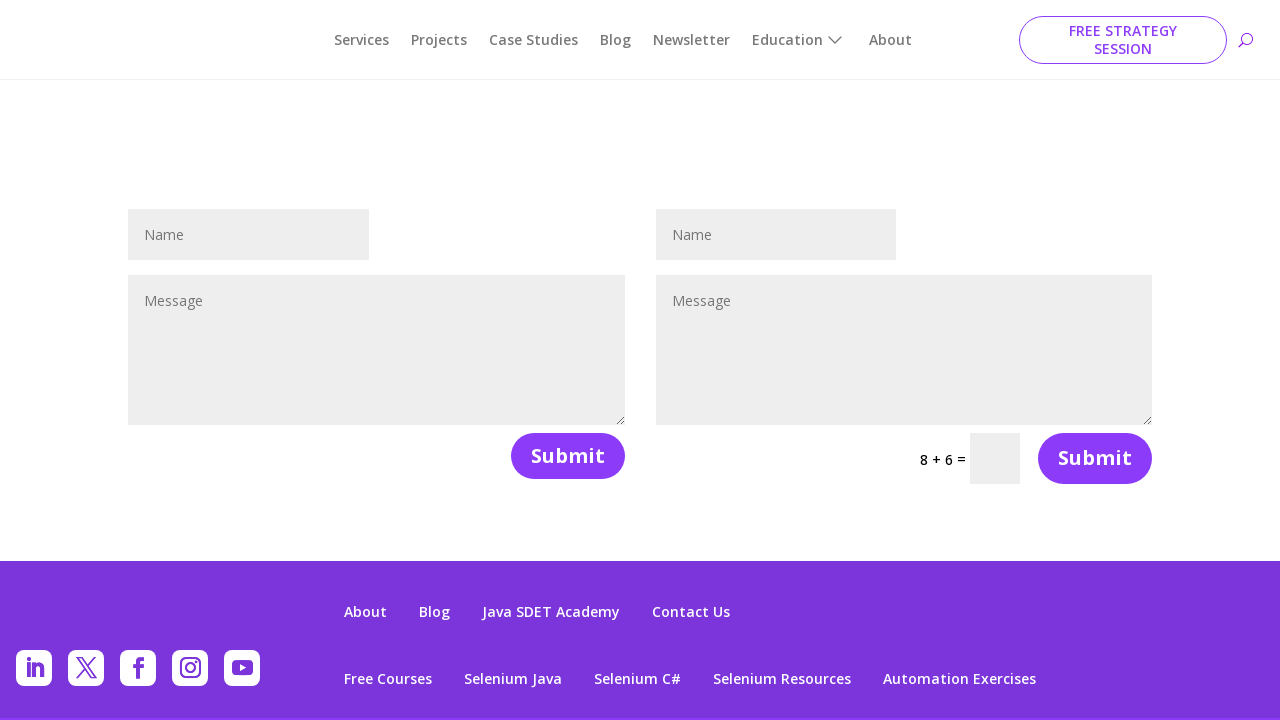